Tests a multi-step form workflow: calculates a mathematical value to find and click a specific link, then fills out a personal information form with first name, last name, city, and country fields, and submits it.

Starting URL: http://suninjuly.github.io/find_link_text

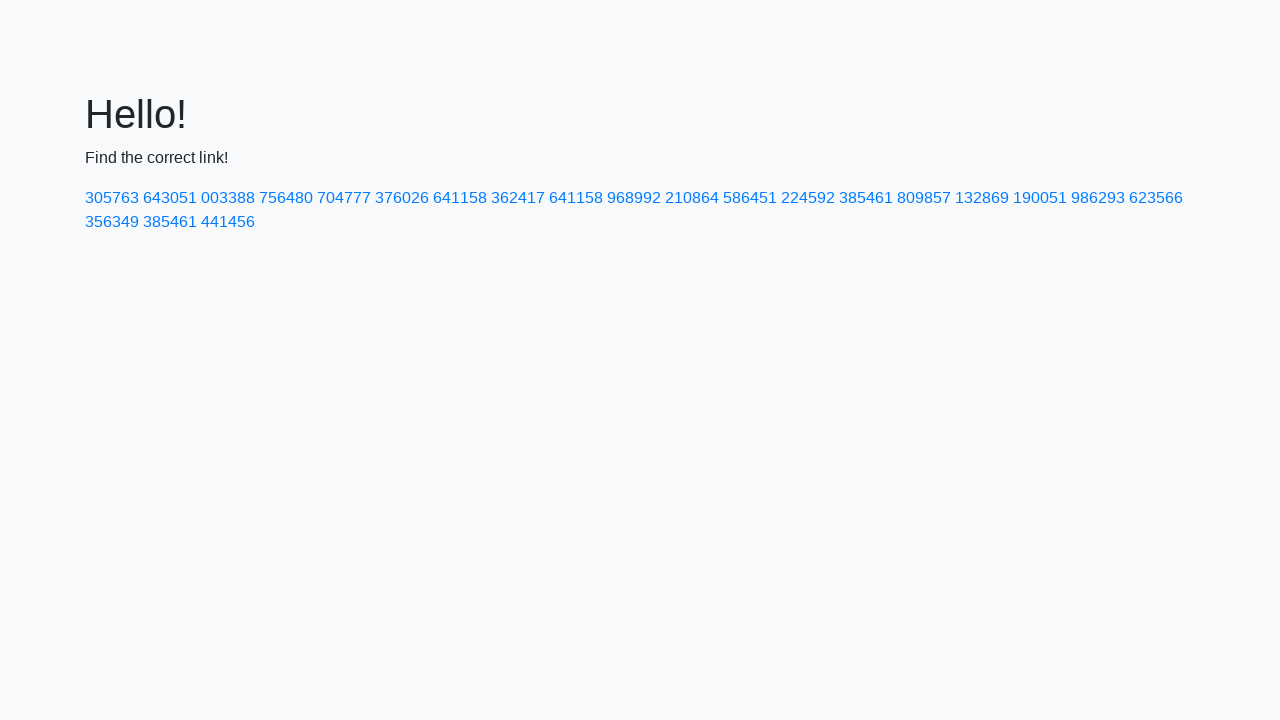

Clicked link with calculated text value: 224592 at (808, 198) on a:text-is('224592')
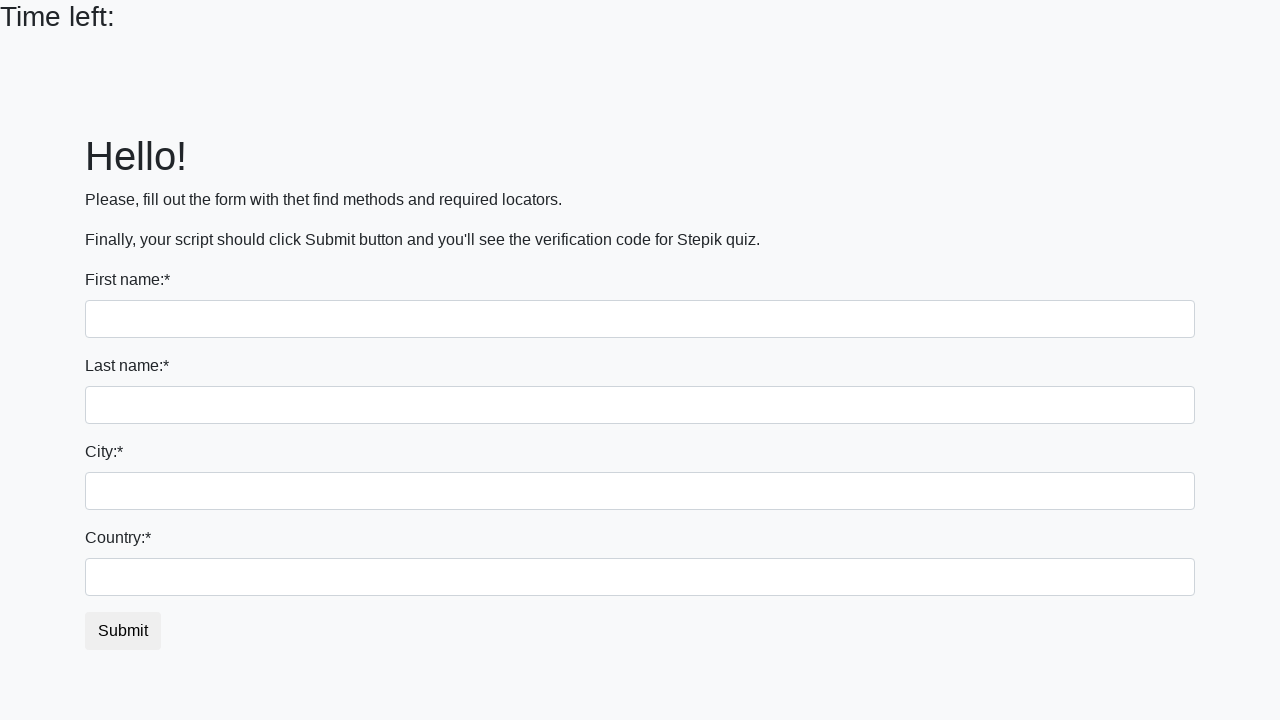

Form page loaded and input fields are visible
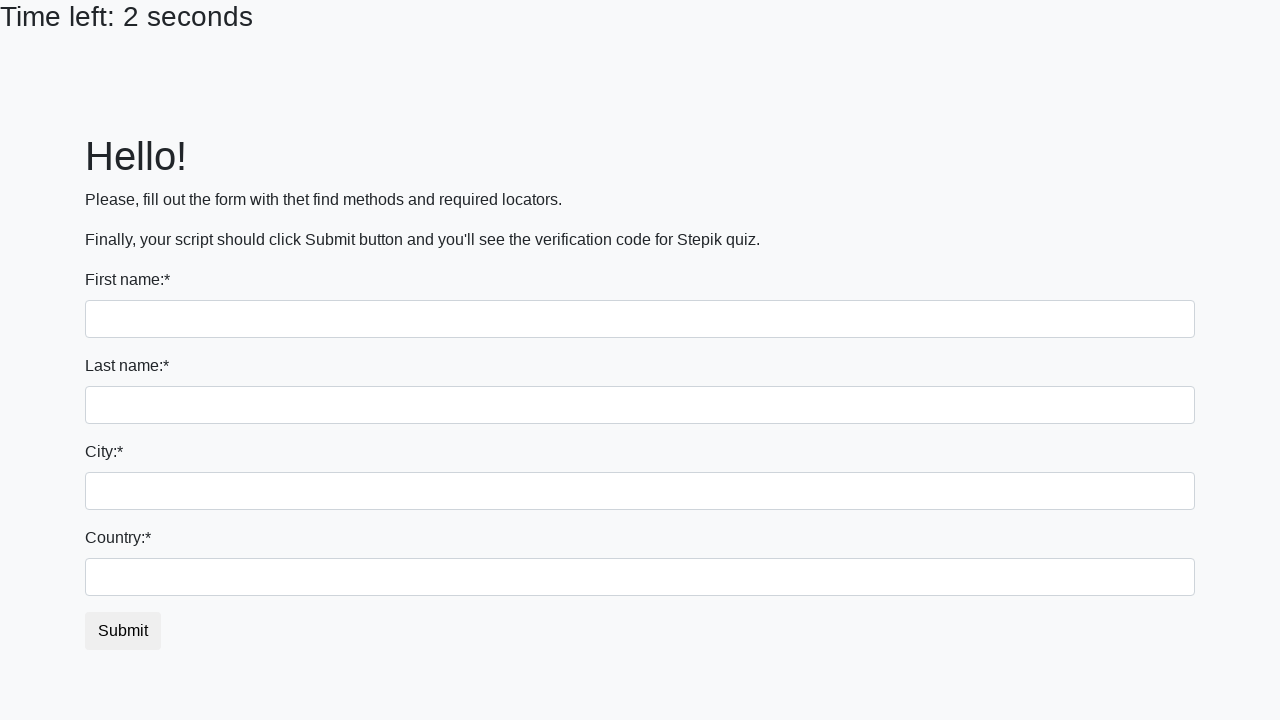

Filled first name field with 'Ivan' on input
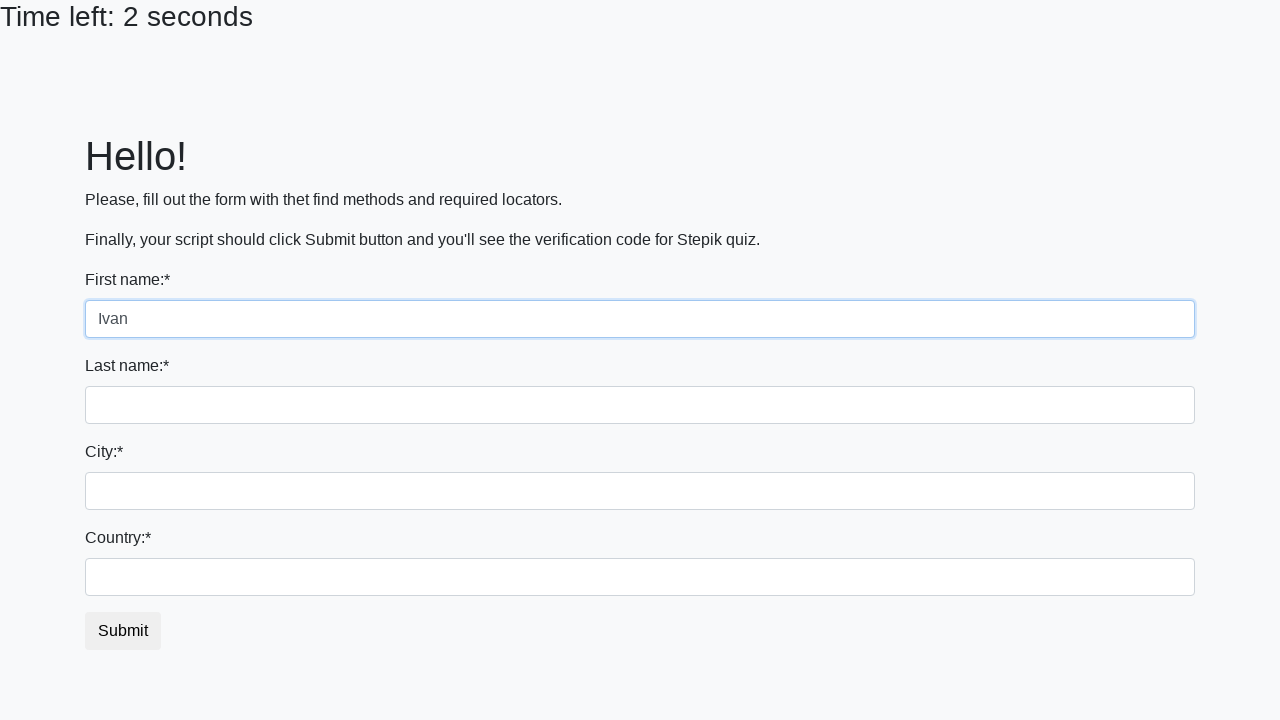

Filled last name field with 'Petrov' on input[name='last_name']
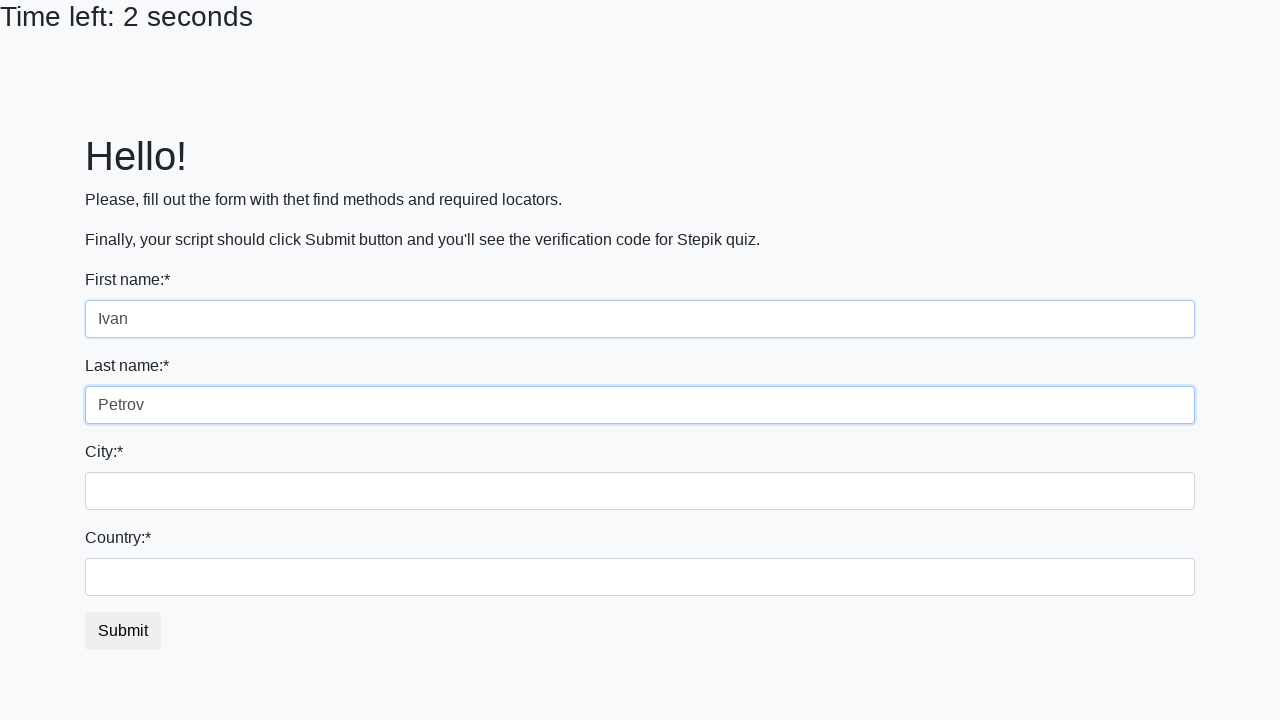

Filled city field with 'Smolensk' on .form-control.city
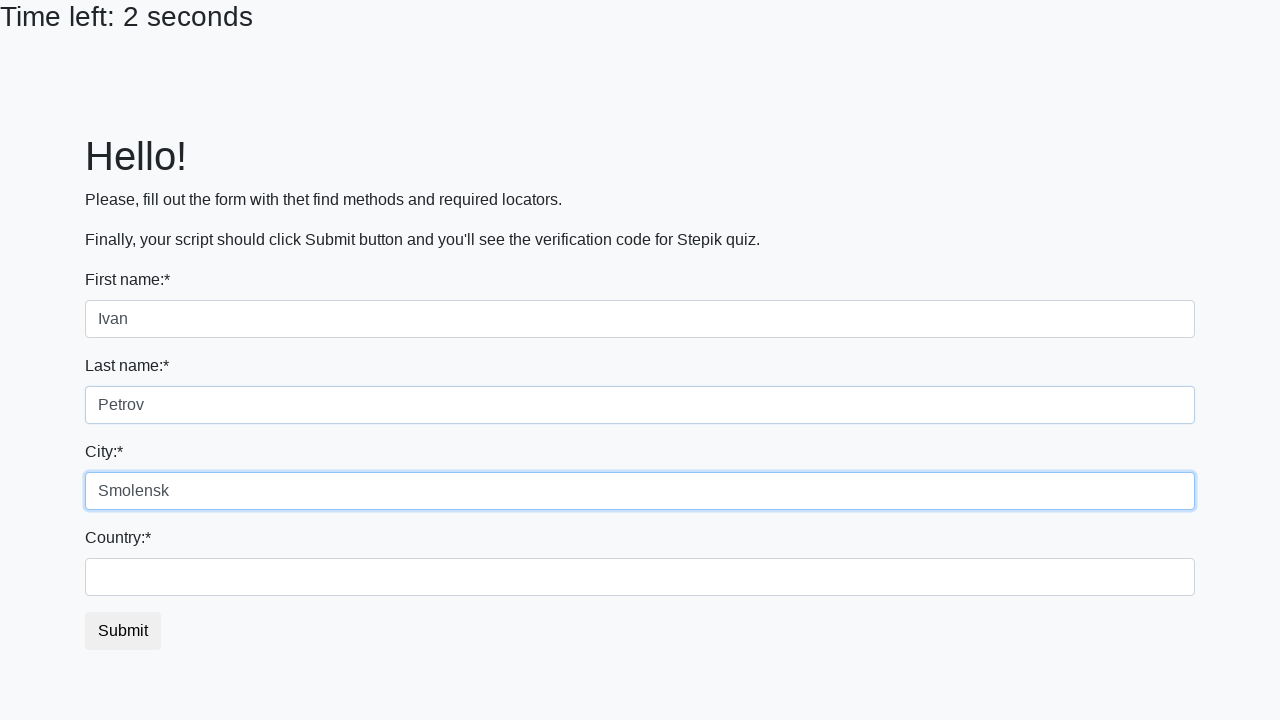

Filled country field with 'Russia' on #country
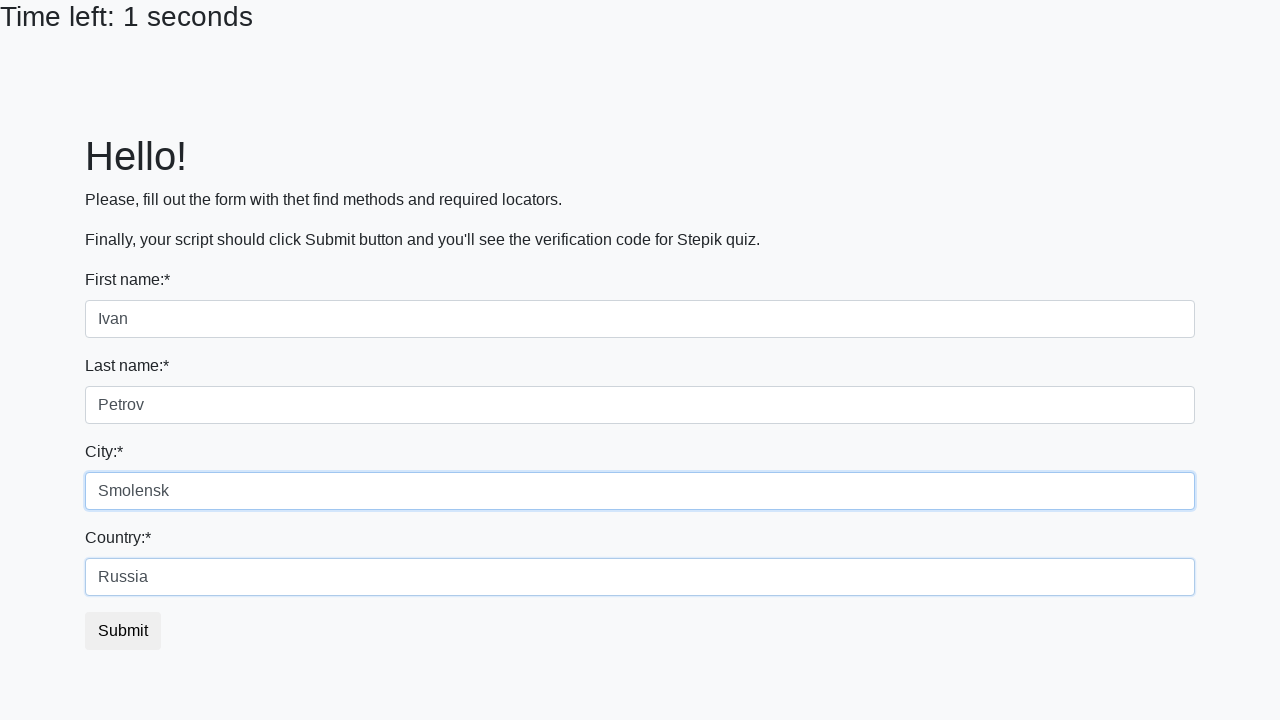

Clicked submit button to complete form submission at (123, 631) on button.btn
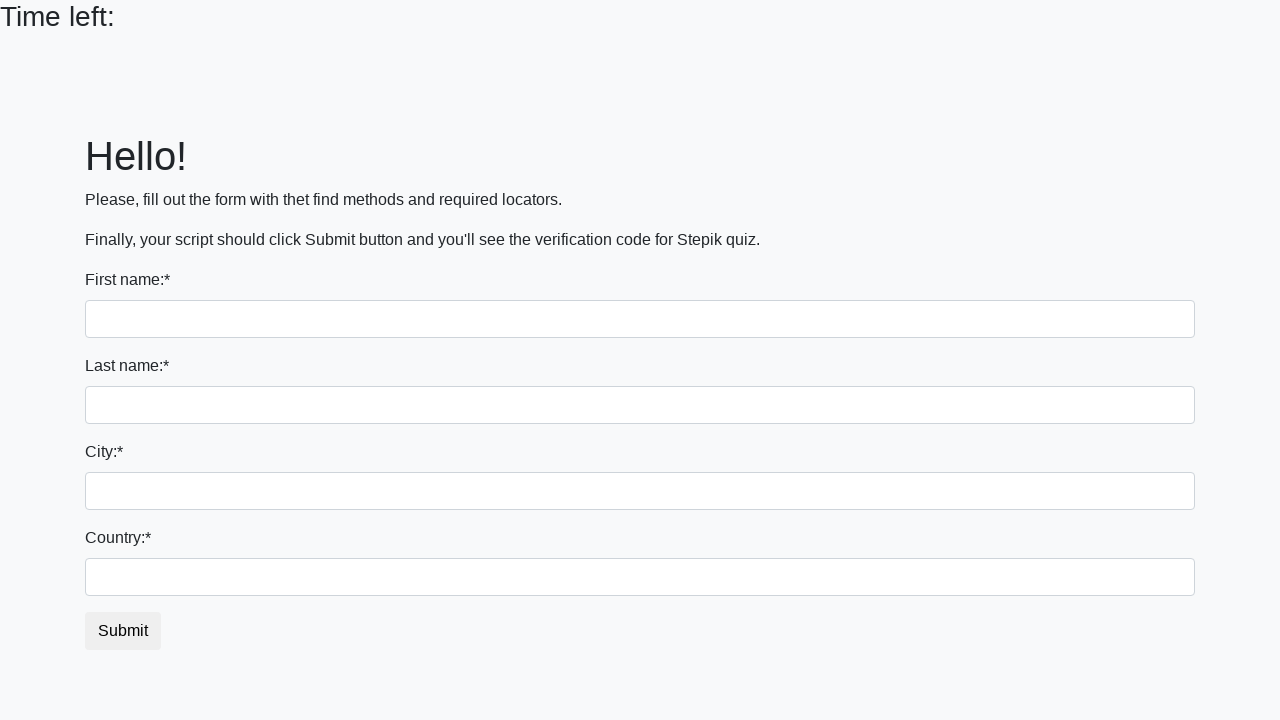

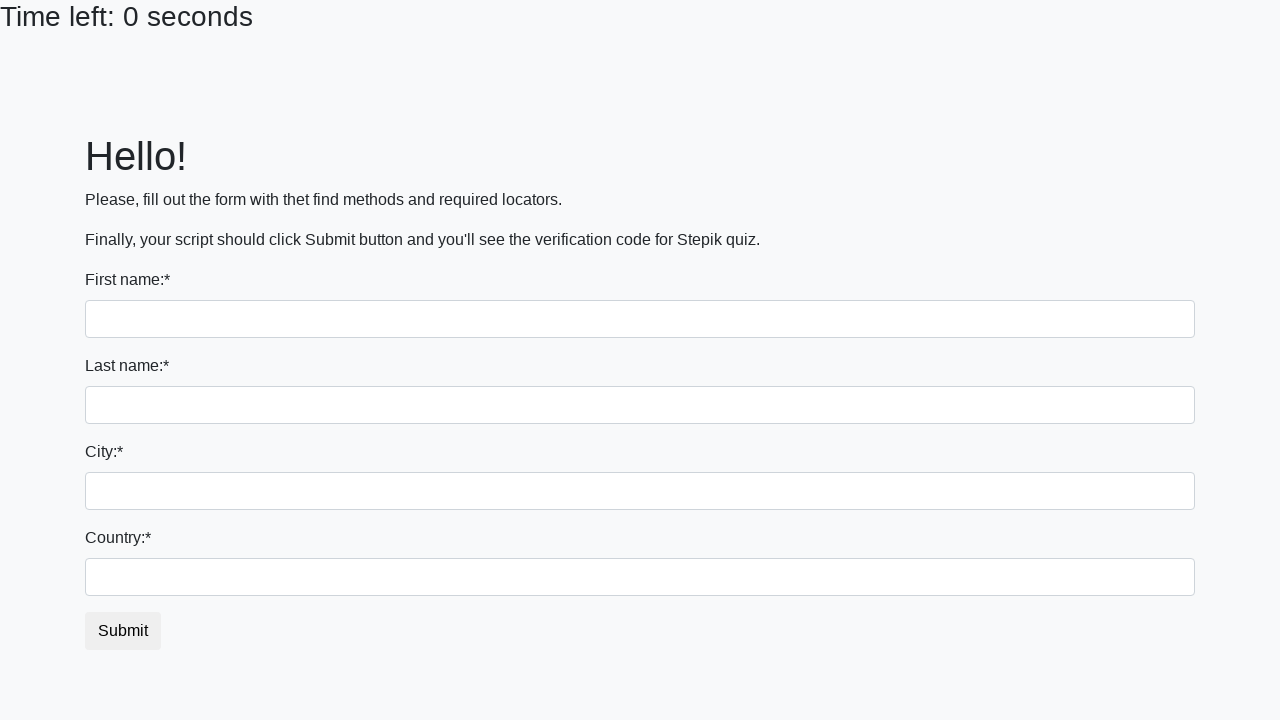